Tests modal dialog functionality by opening a modal via button click and then closing it using JavaScript execution

Starting URL: https://formy-project.herokuapp.com/modal

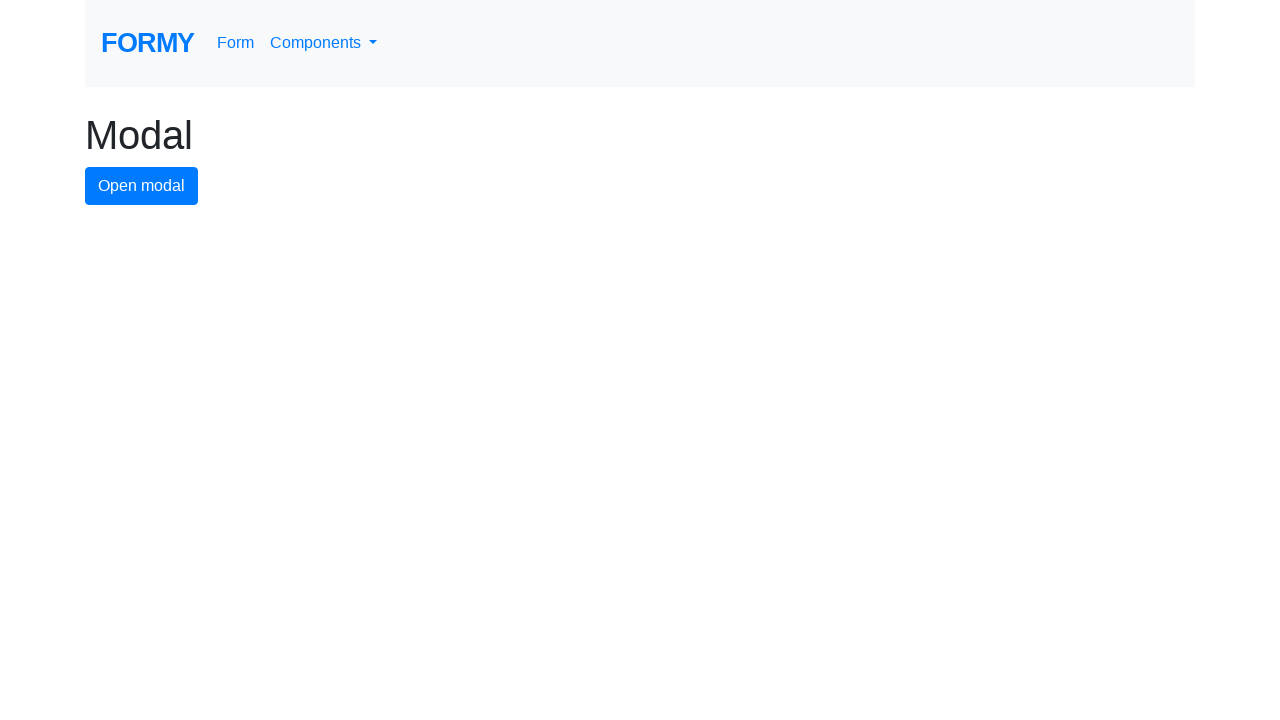

Clicked modal button to open modal dialog at (142, 186) on #modal-button
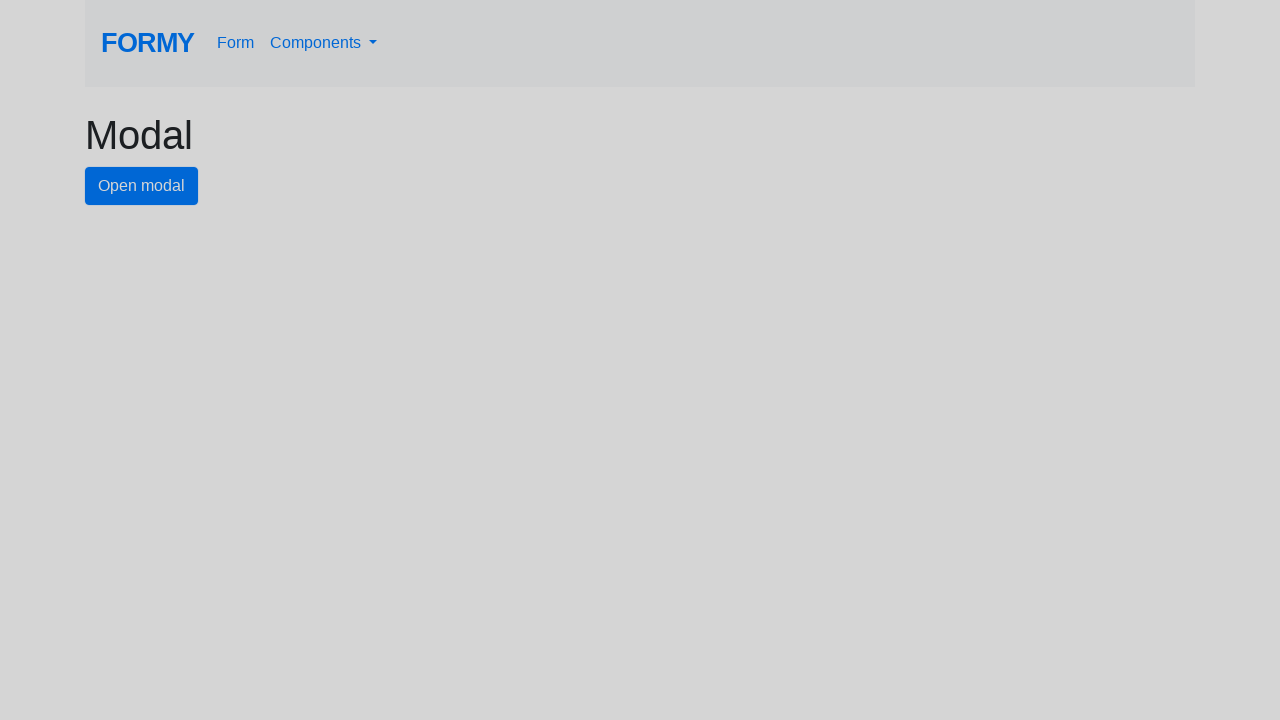

Modal dialog appeared and close button is visible
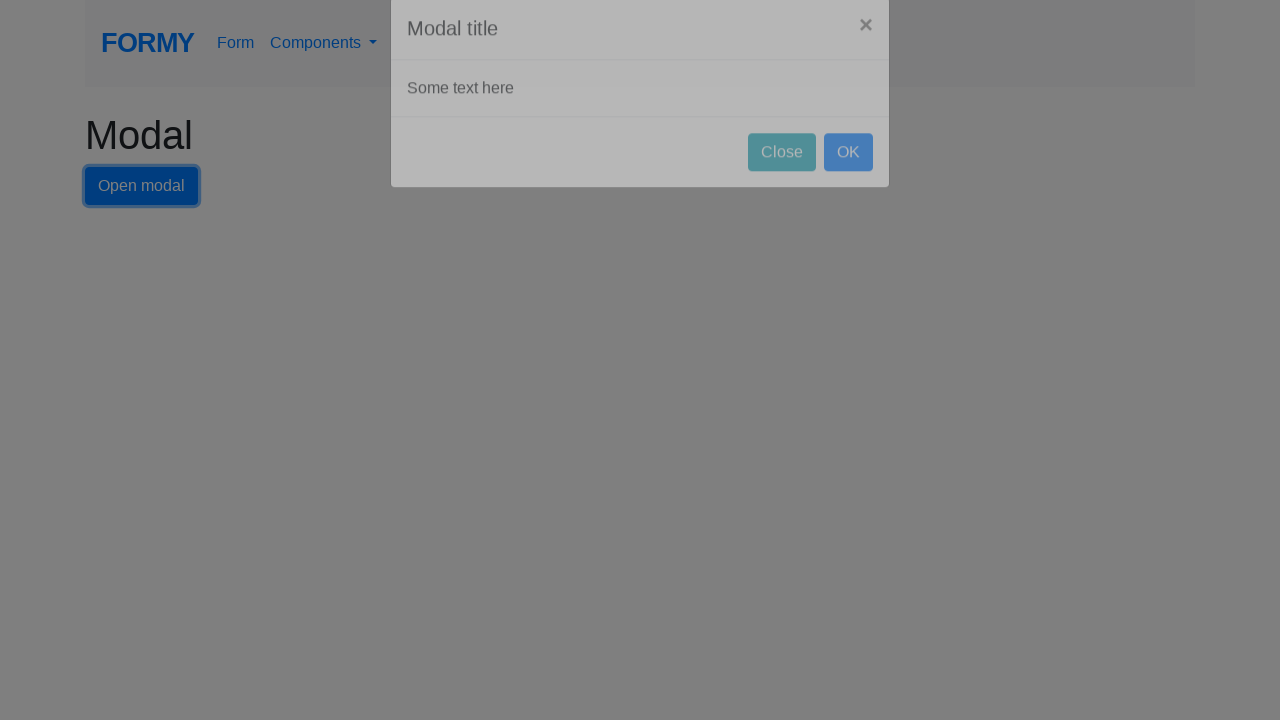

Executed JavaScript to click close button and close modal
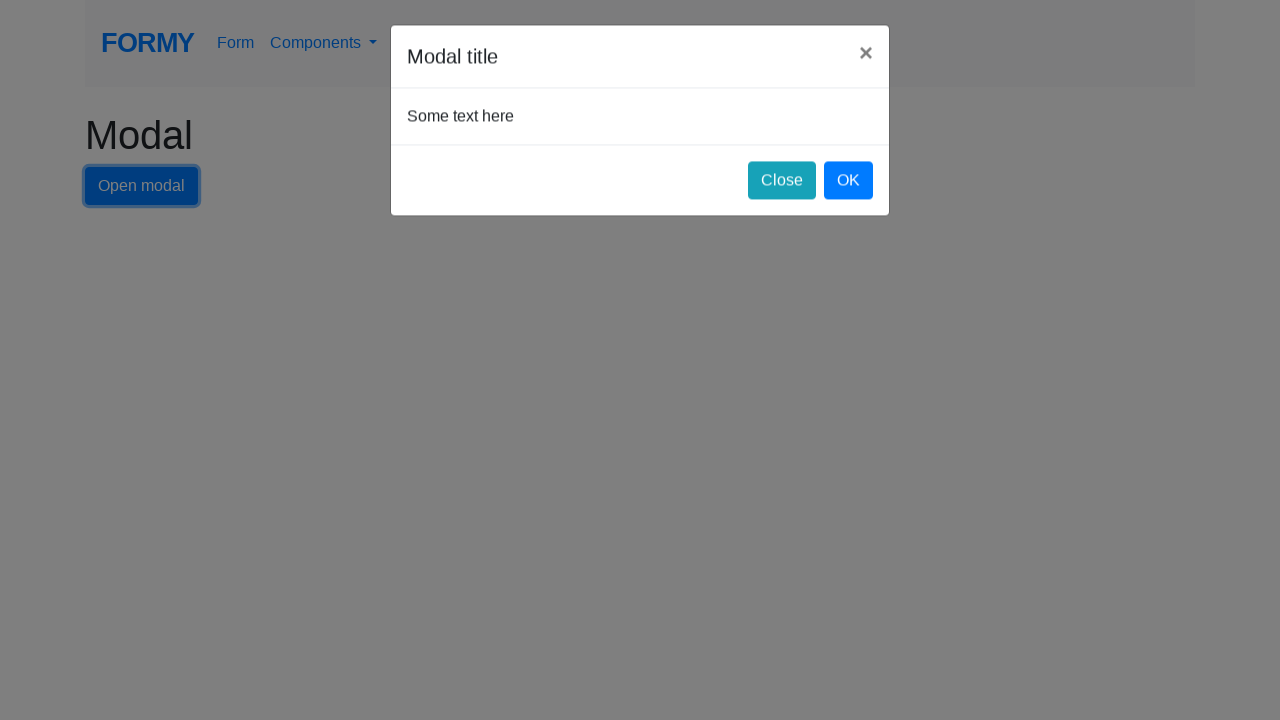

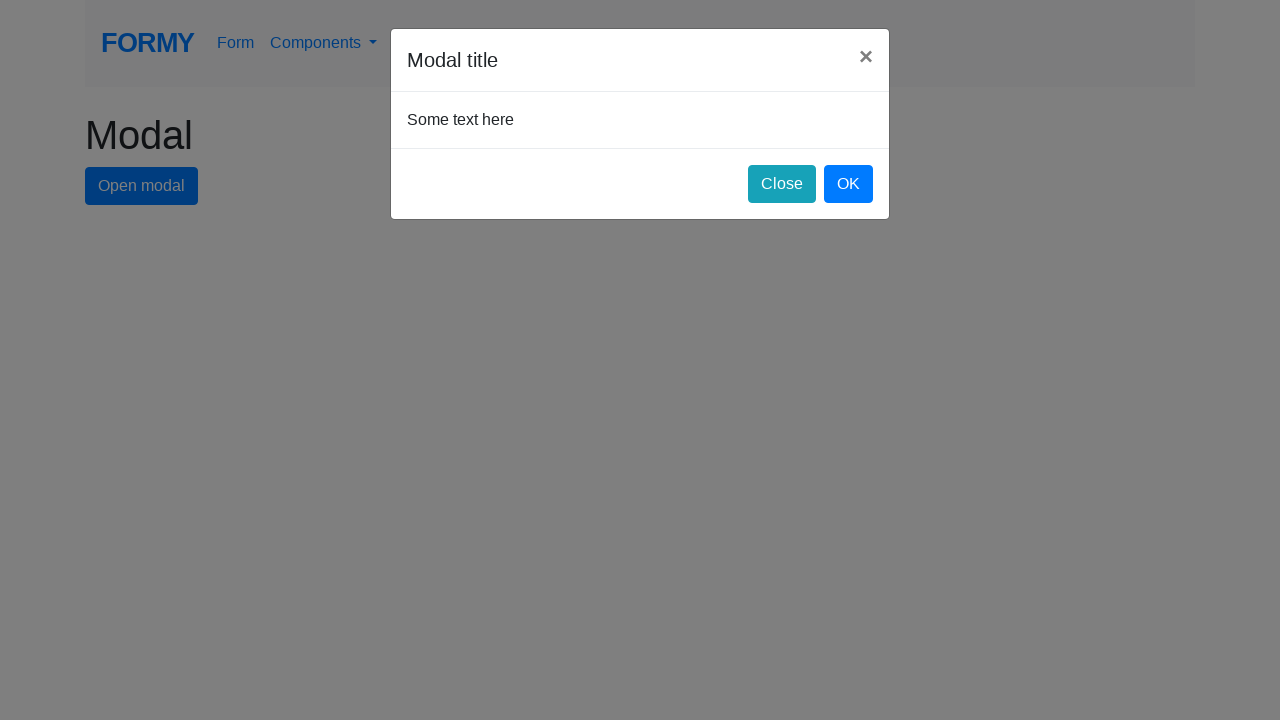